Tests search functionality by searching for "Autumn" and verifying matching tracks are displayed

Starting URL: https://vite-react-alpha-lemon.vercel.app/

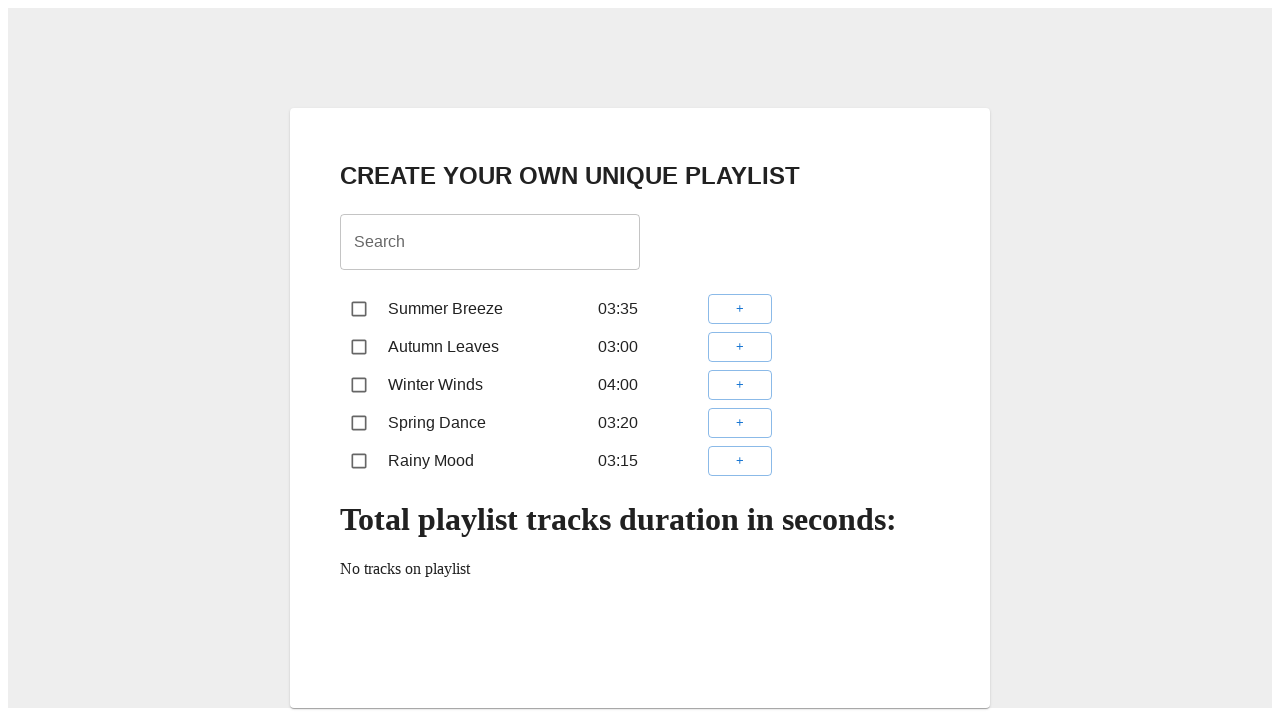

Filled search box with 'Autumn' on internal:role=textbox[name="Search"i]
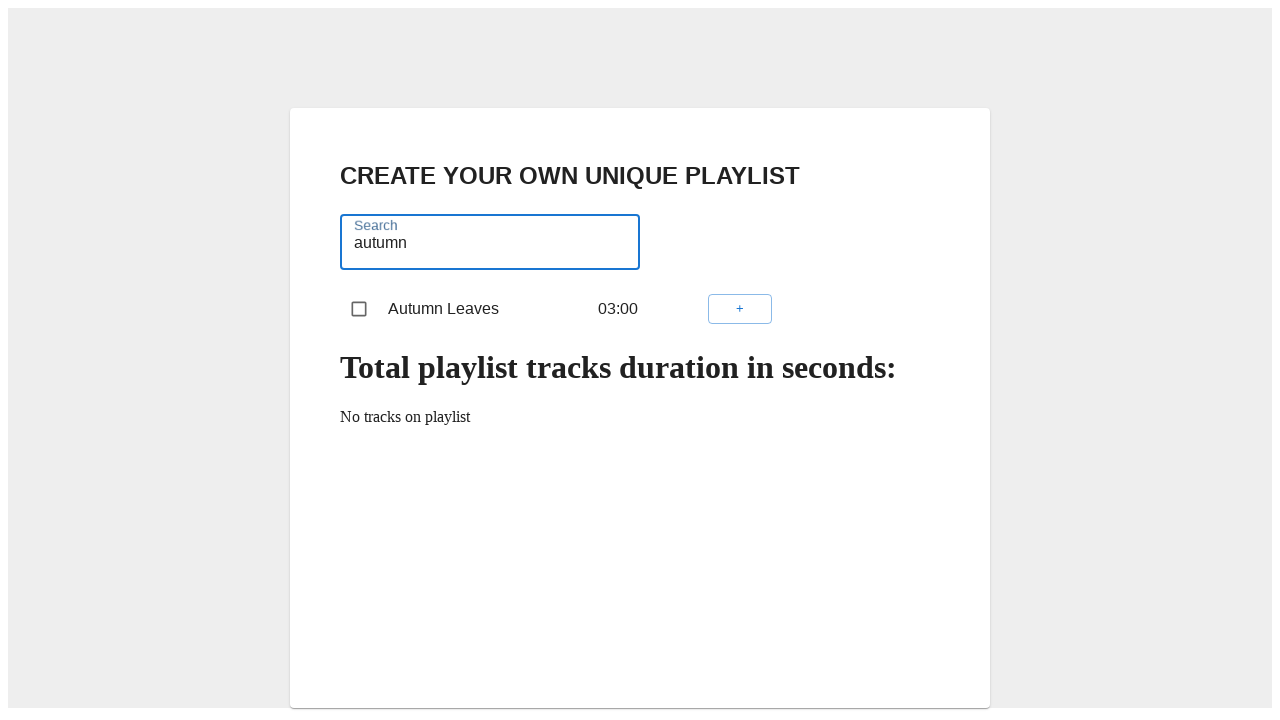

Waited 300ms for search results to update
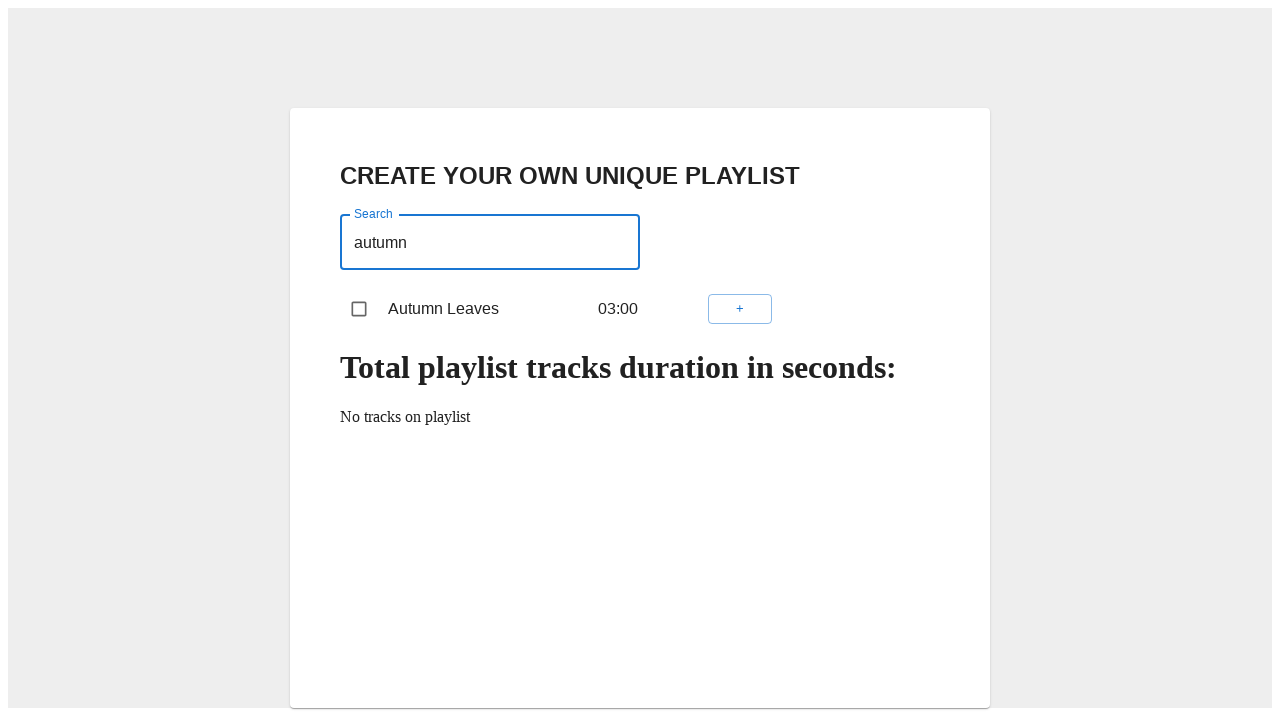

Verified tracklist is displayed with matching tracks
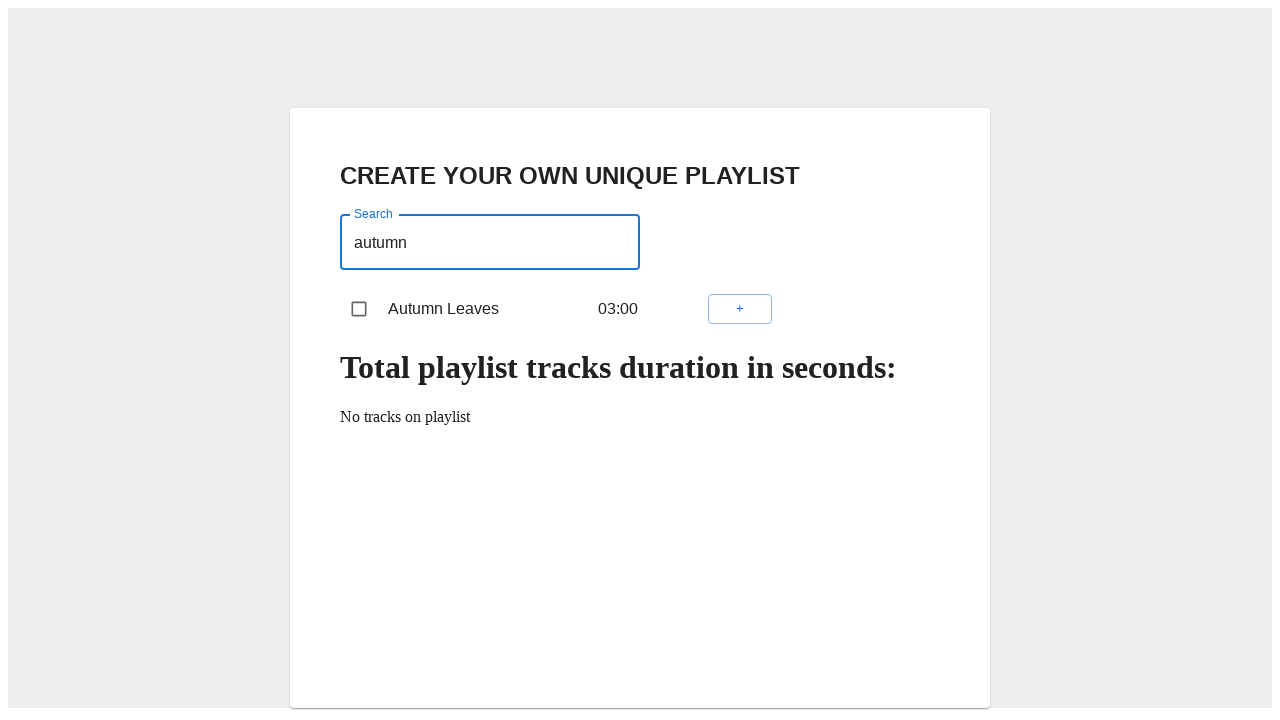

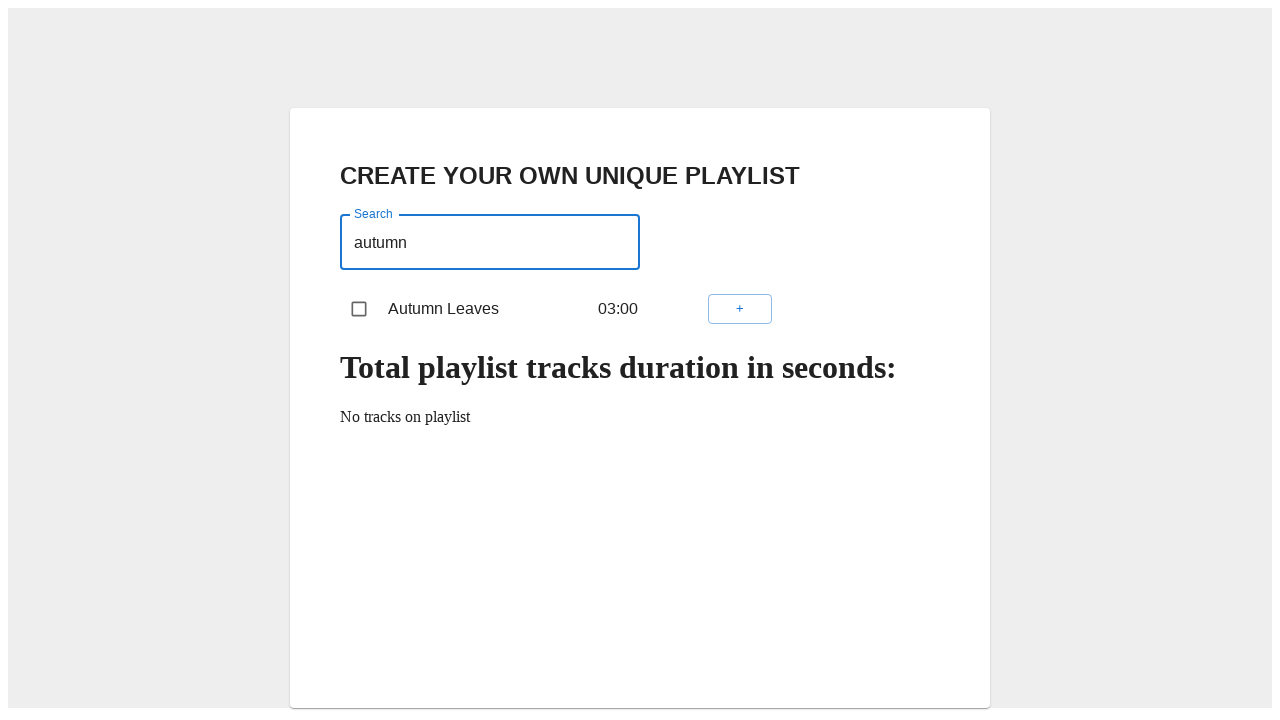